Tests sidebar elements including radio buttons, checkboxes, alert buttons, text fields, and dropdown selections

Starting URL: https://omayo.blogspot.in/

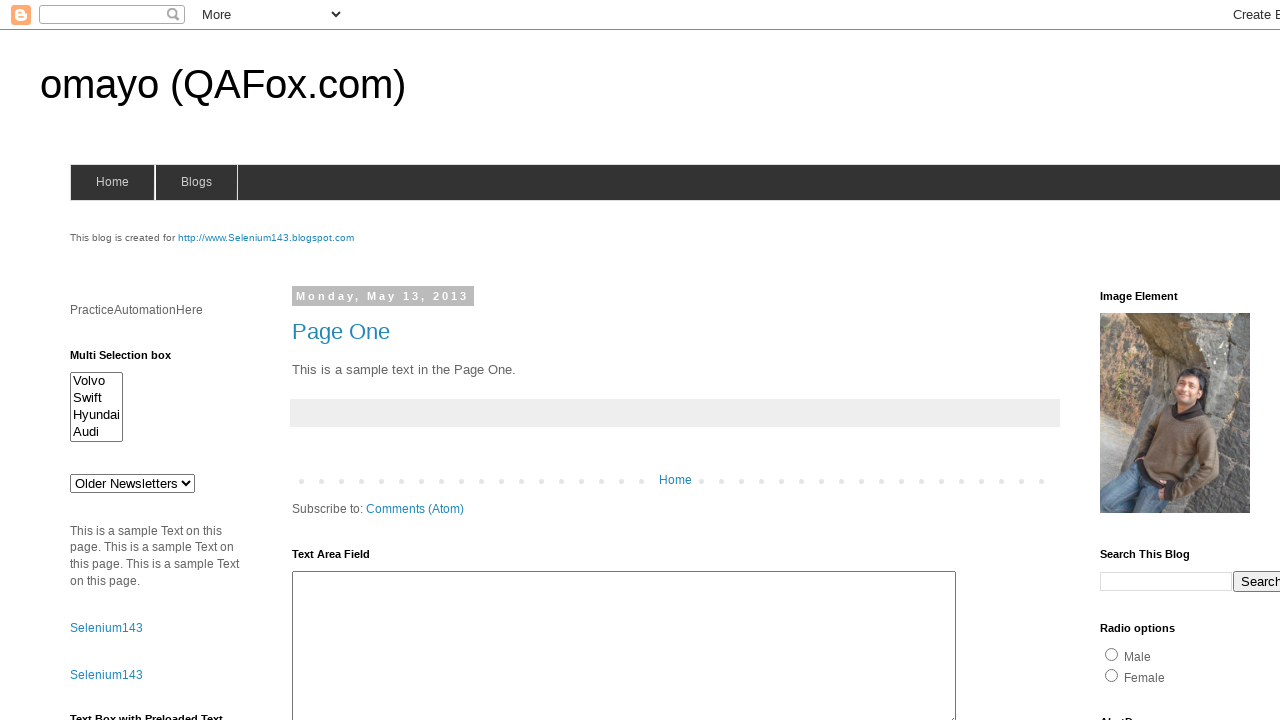

Clicked male gender radio button at (1112, 654) on xpath=//input[@value='male']
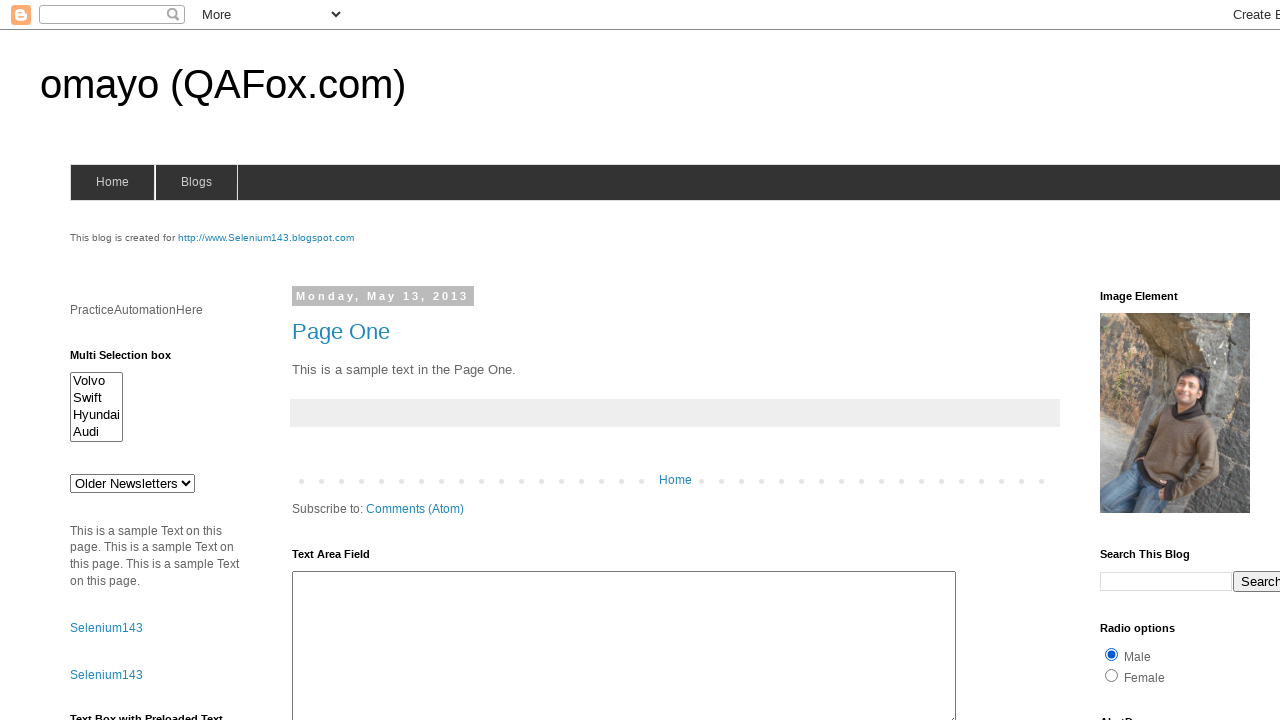

Clicked alert button and accepted alert dialog at (1154, 361) on xpath=//input[contains(@value,'ClickToGetAlert')]
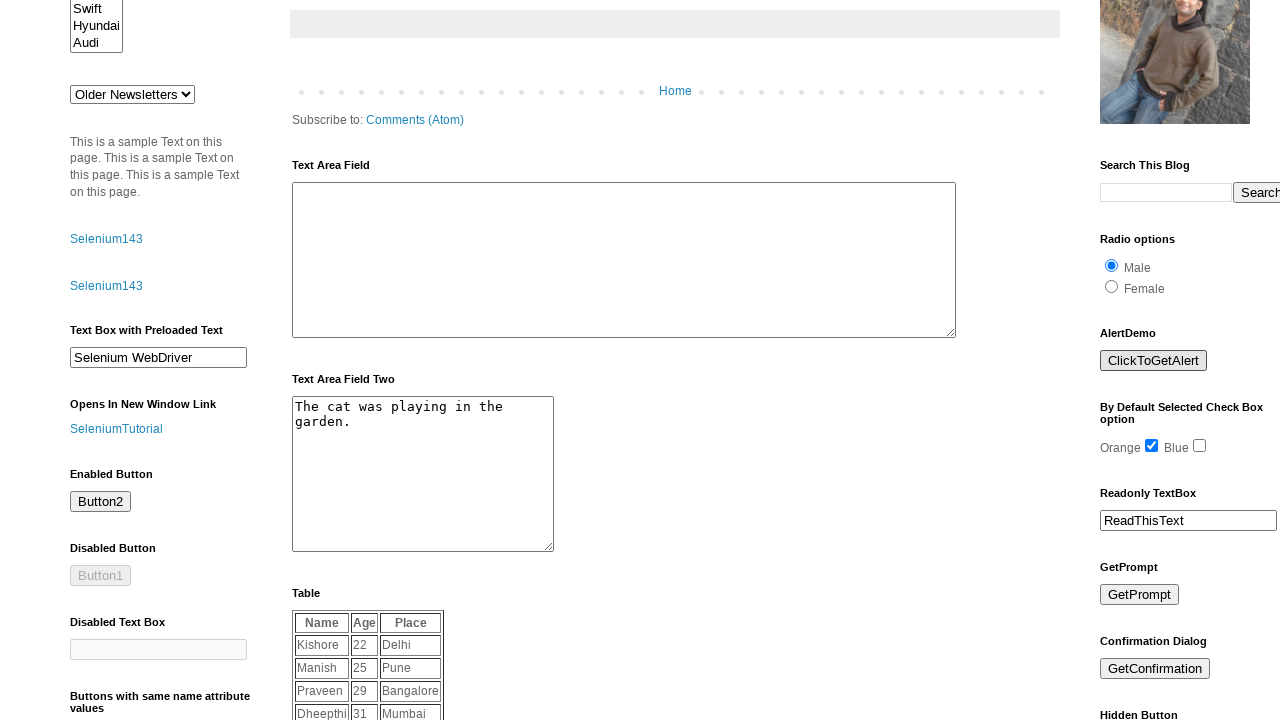

Unchecked orange checkbox at (1152, 446) on xpath=//input[contains(@value,'orange')]
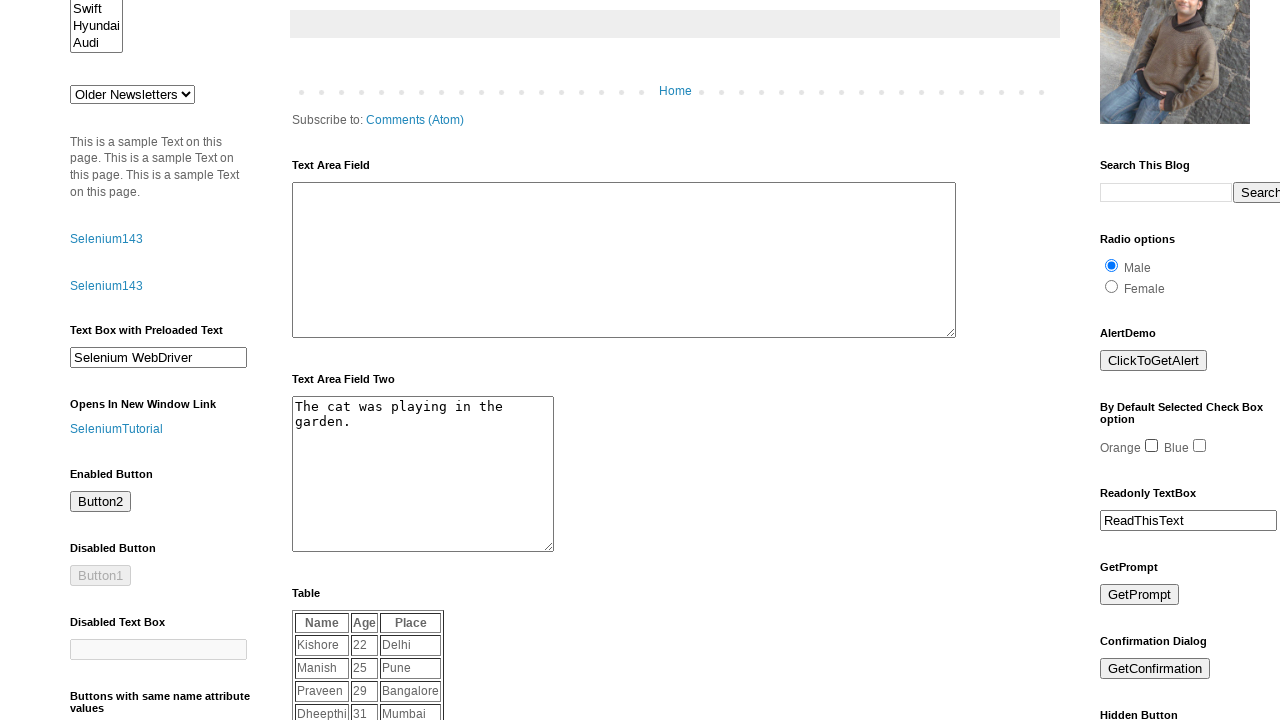

Checked blue checkbox at (1200, 446) on xpath=//input[contains(@value,'blue')]
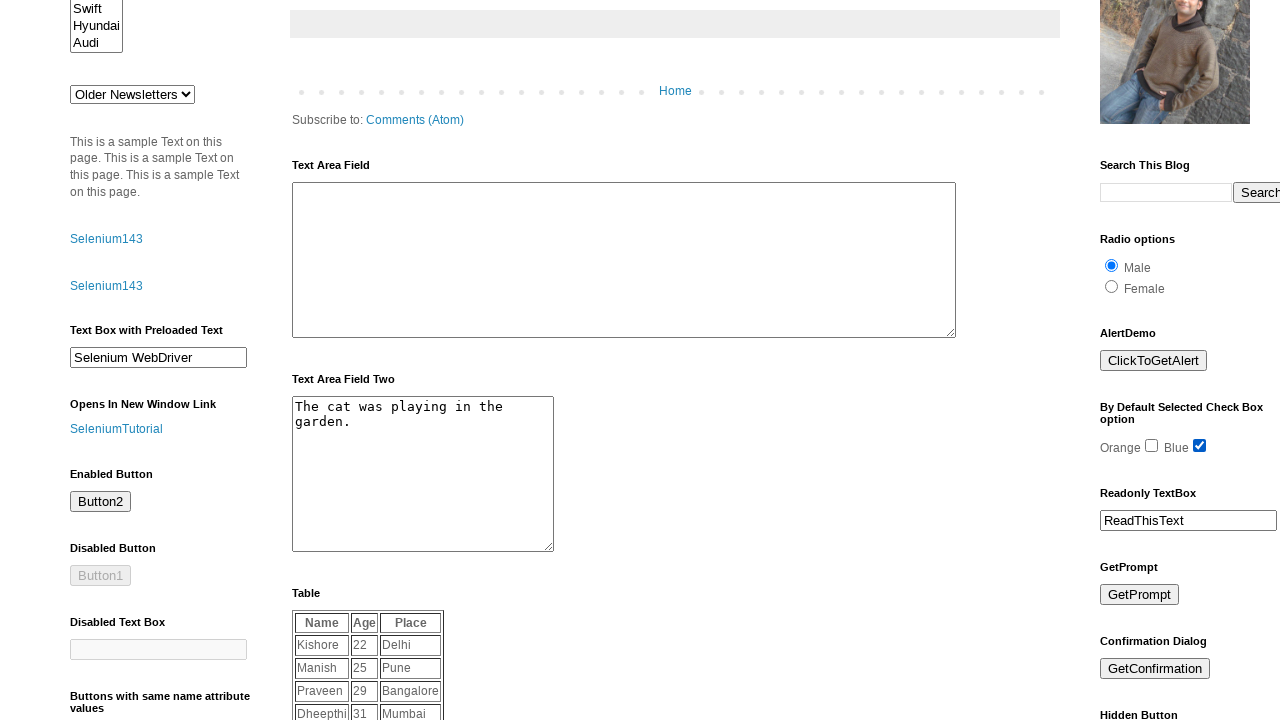

Clicked prompt button and entered 'Umair' in prompt dialog at (1140, 595) on xpath=//input[contains(@id,'prompt')]
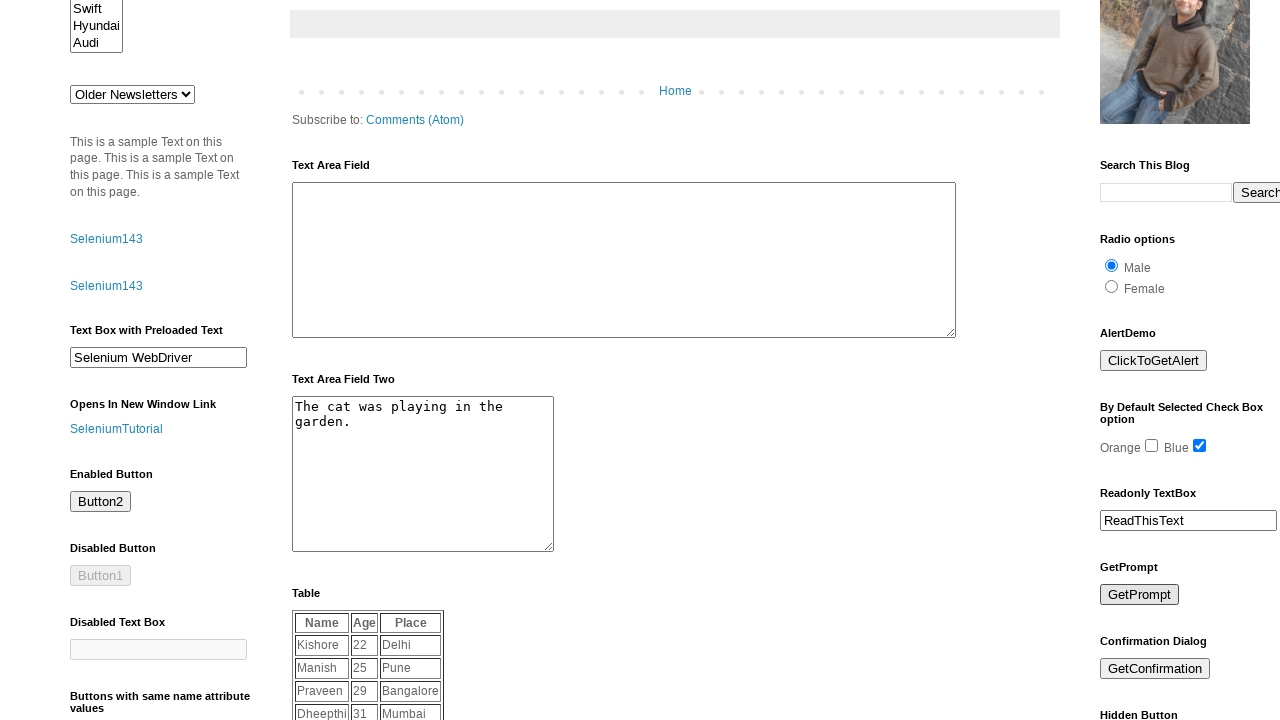

Clicked confirmation button and accepted confirm dialog at (1155, 669) on xpath=//input[contains(@id,'confirm')]
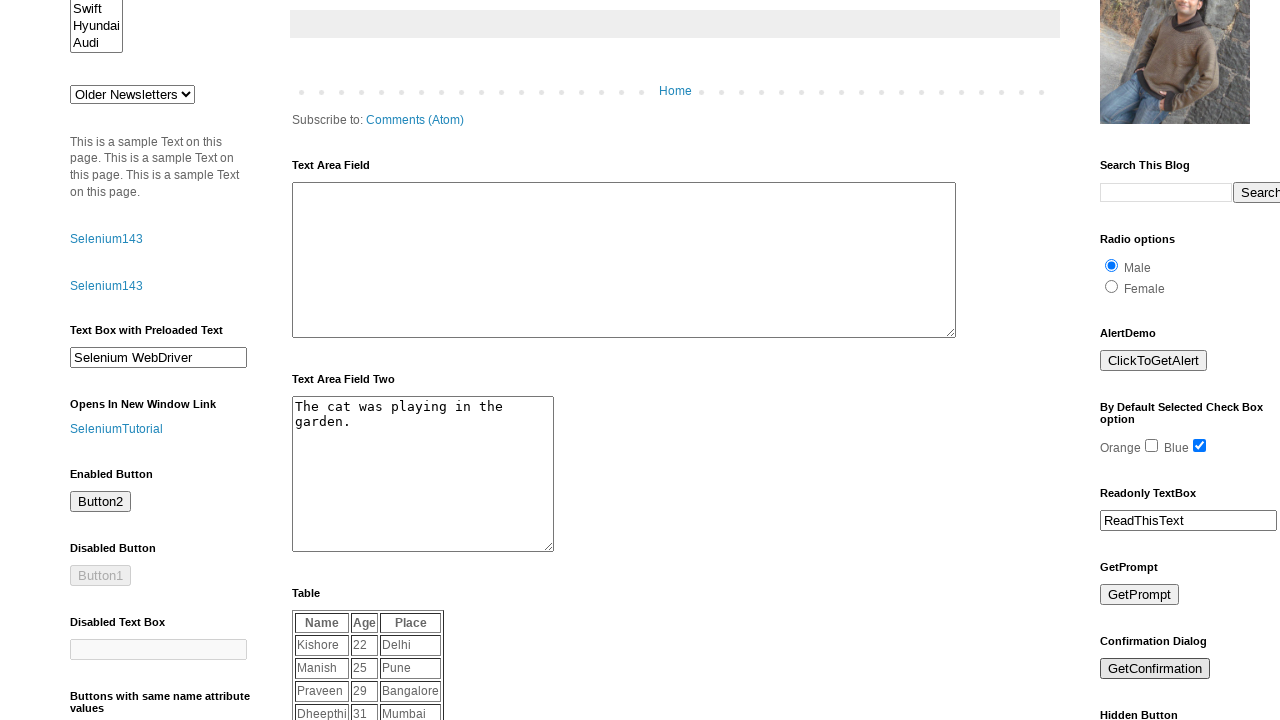

Filled first text field with 'Text of Class 1' on xpath=//h2[text()='Locate using class']//following-sibling::div//input
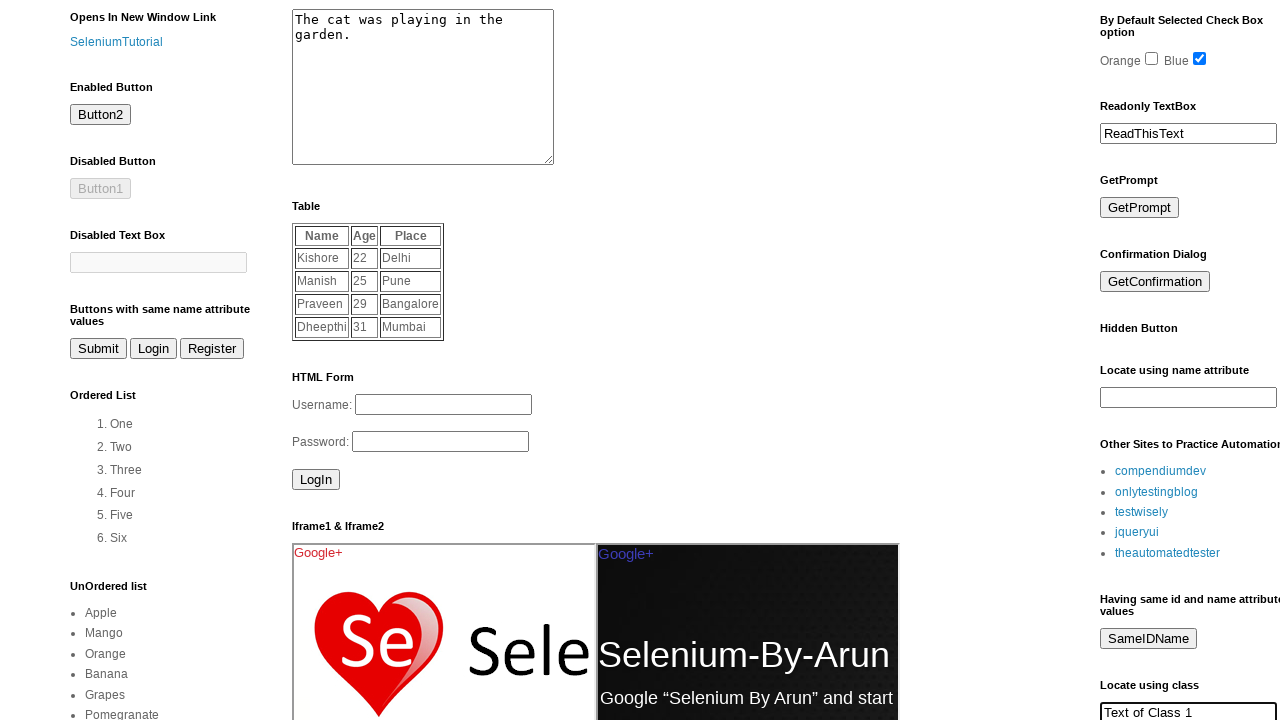

Filled second text field with 'Porsche' on xpath=//h2[text()='element having same class name of above field']//following-si
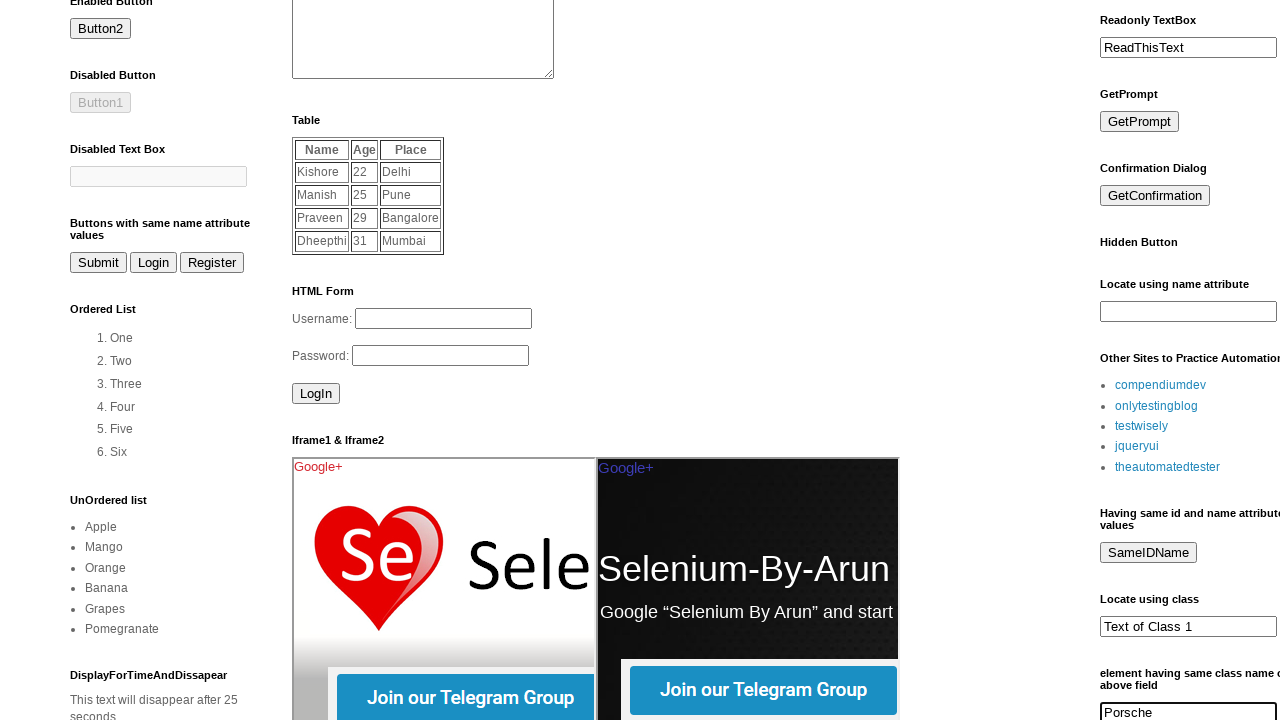

Clicked Car vehicle radio button at (1252, 361) on xpath=//input[contains(@value,'Car')]
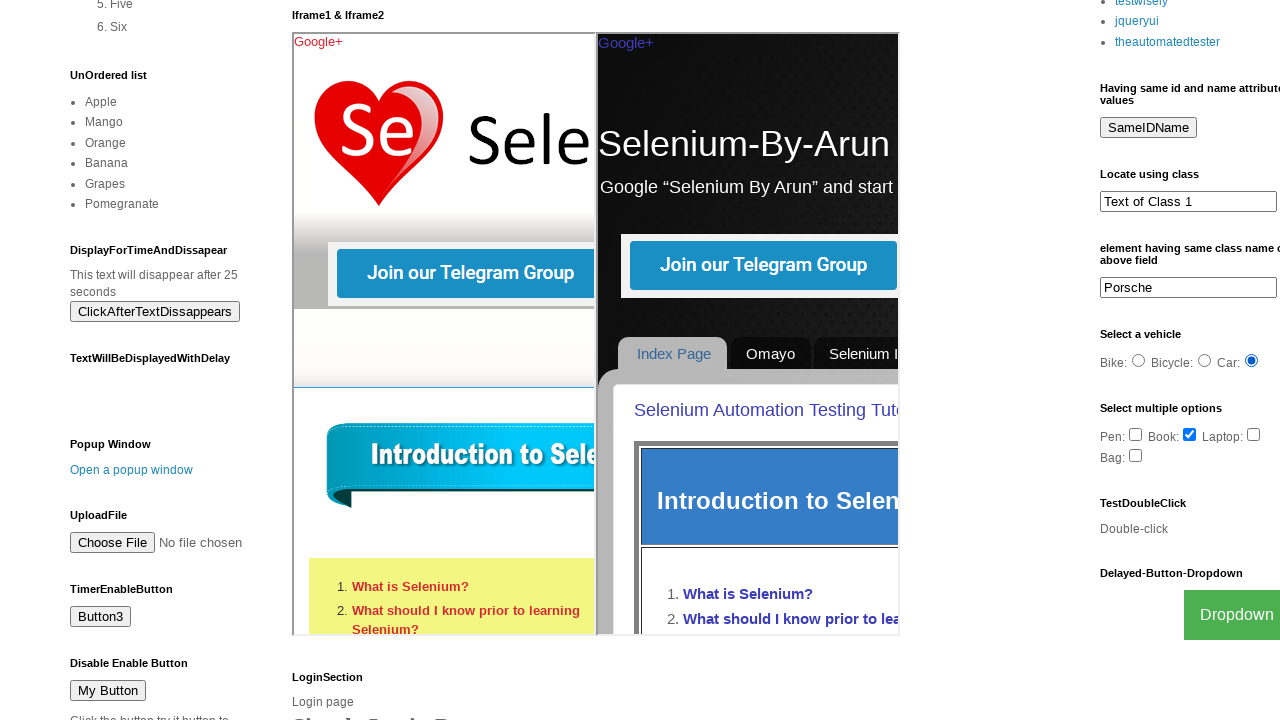

Unchecked Book checkbox at (1190, 434) on xpath=//input[contains(@value,'Book')]
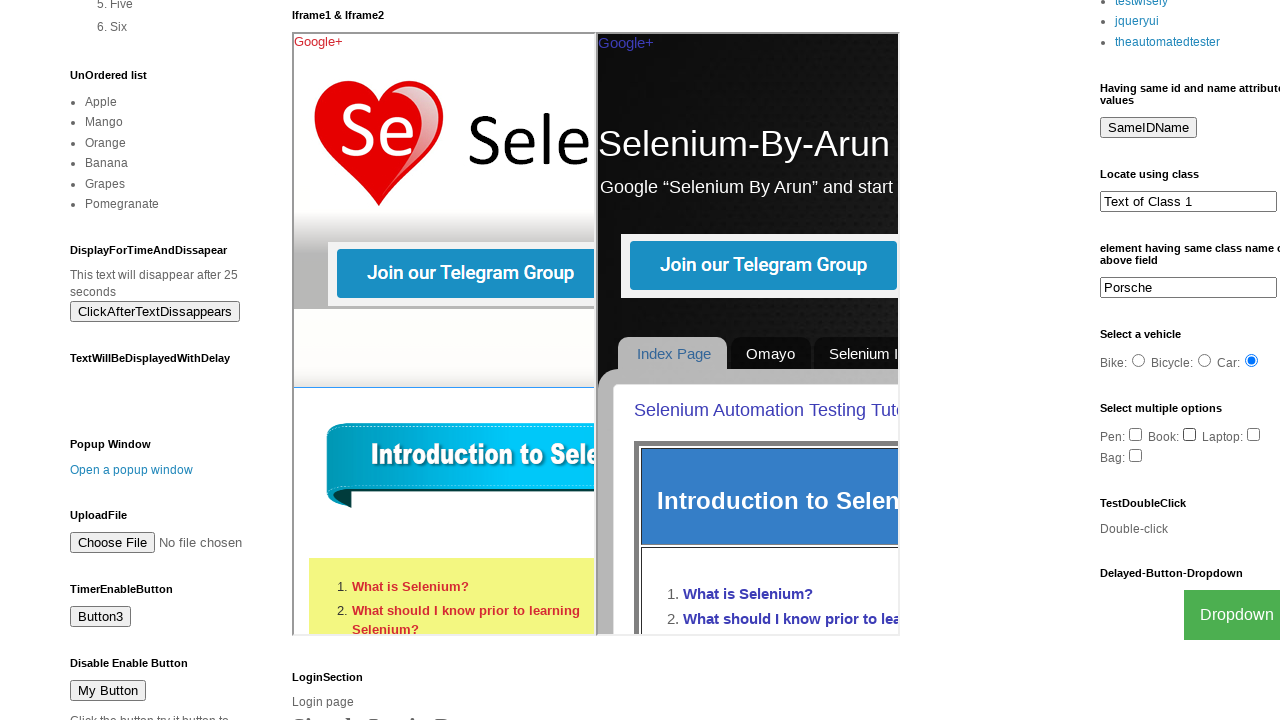

Checked Bag checkbox at (1136, 455) on xpath=//input[contains(@value,'Bag')]
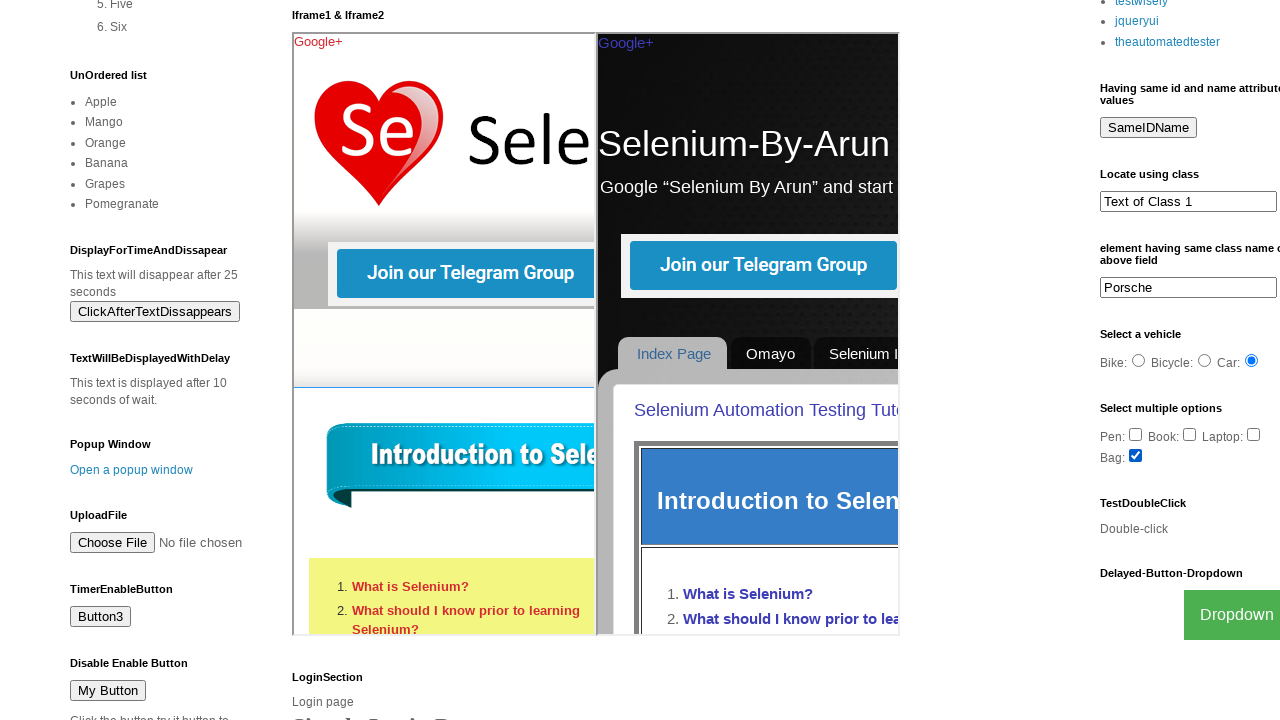

Checked Laptop checkbox at (1254, 434) on xpath=//input[contains(@value,'Laptop')]
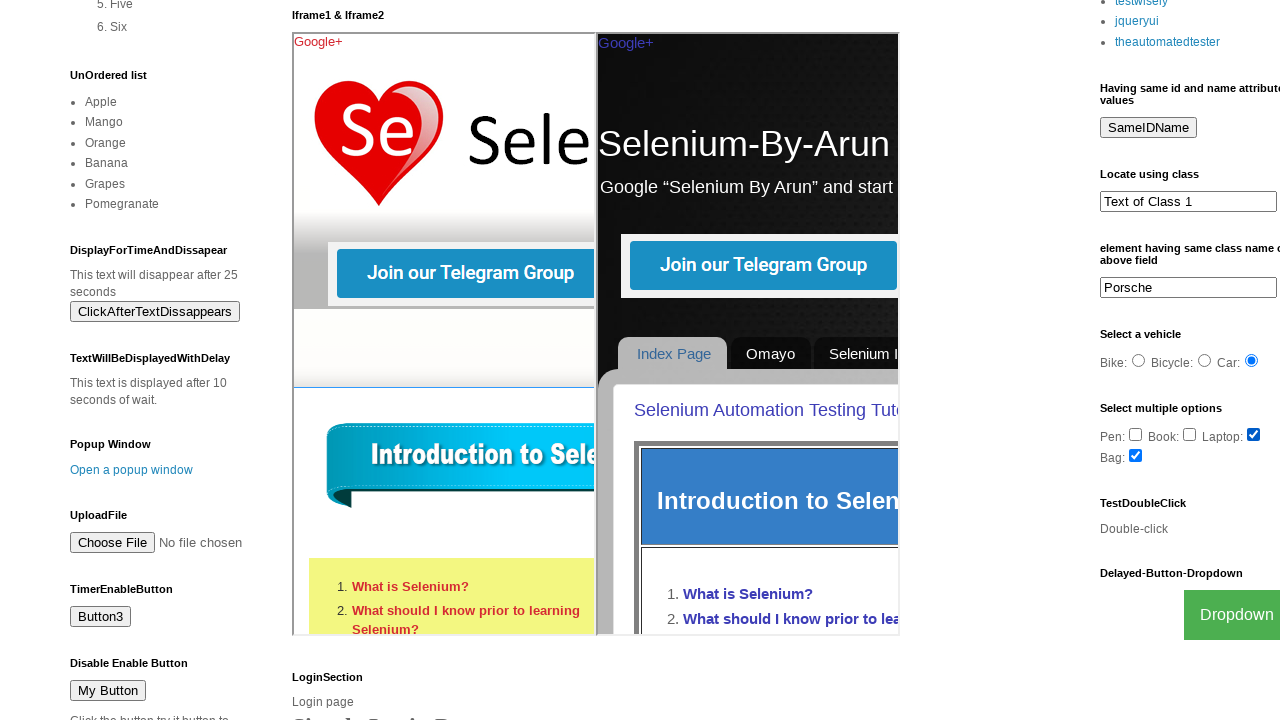

Clicked dropdown button at (1227, 615) on xpath=//div[contains(@class,'dropdown')]//child::button[contains(@class,'dropbtn
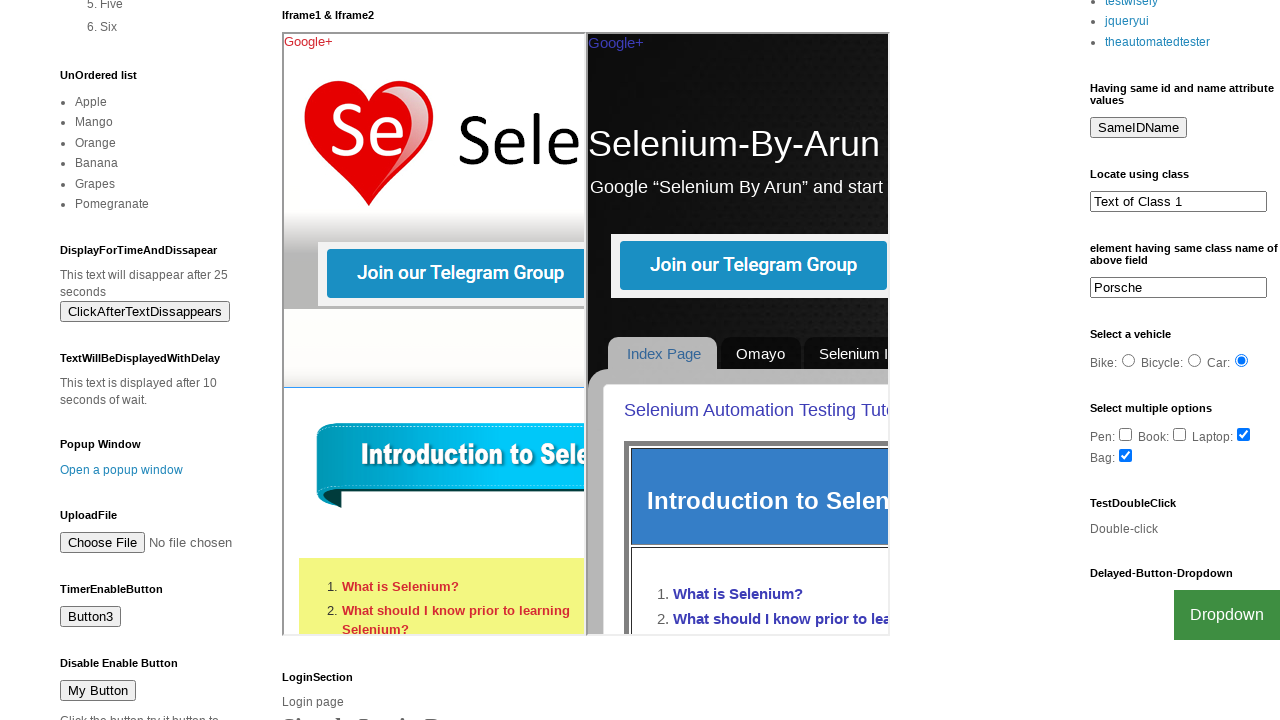

Waited for dropdown menu to become visible
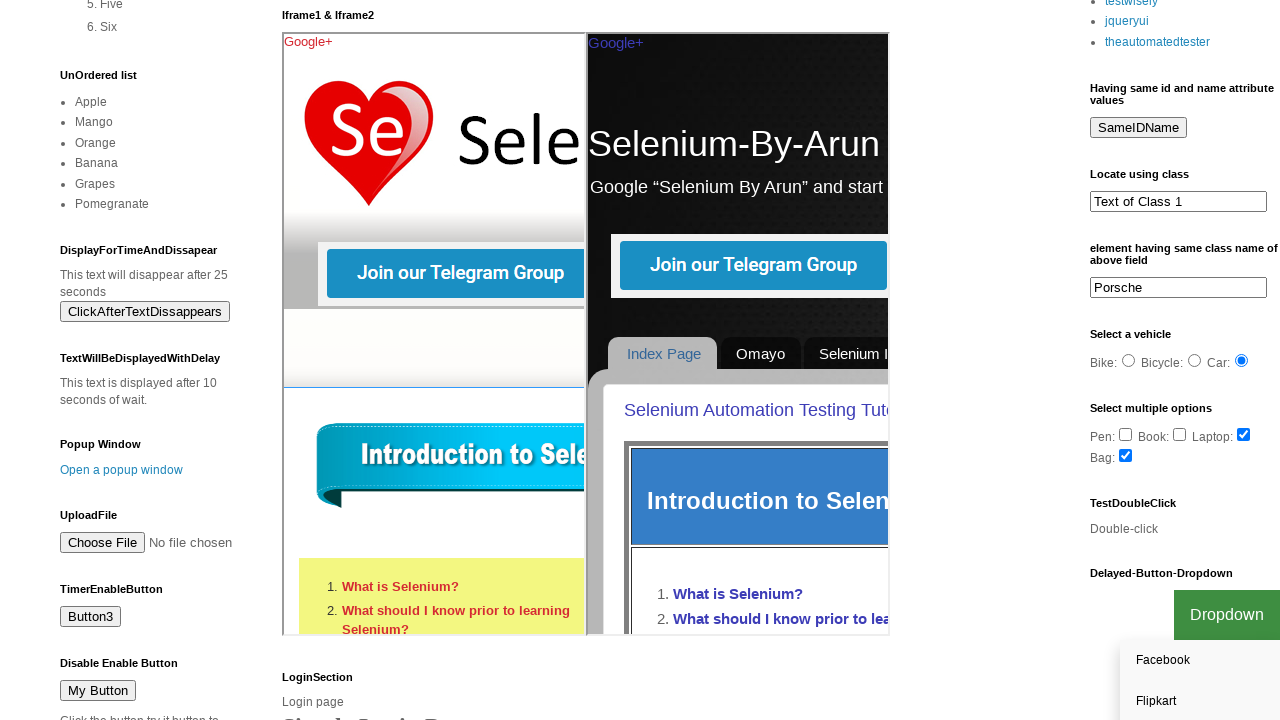

Clicked Flipkart link from dropdown menu at (1200, 700) on xpath=//a[contains(@href,'http://flipkart.com/')]
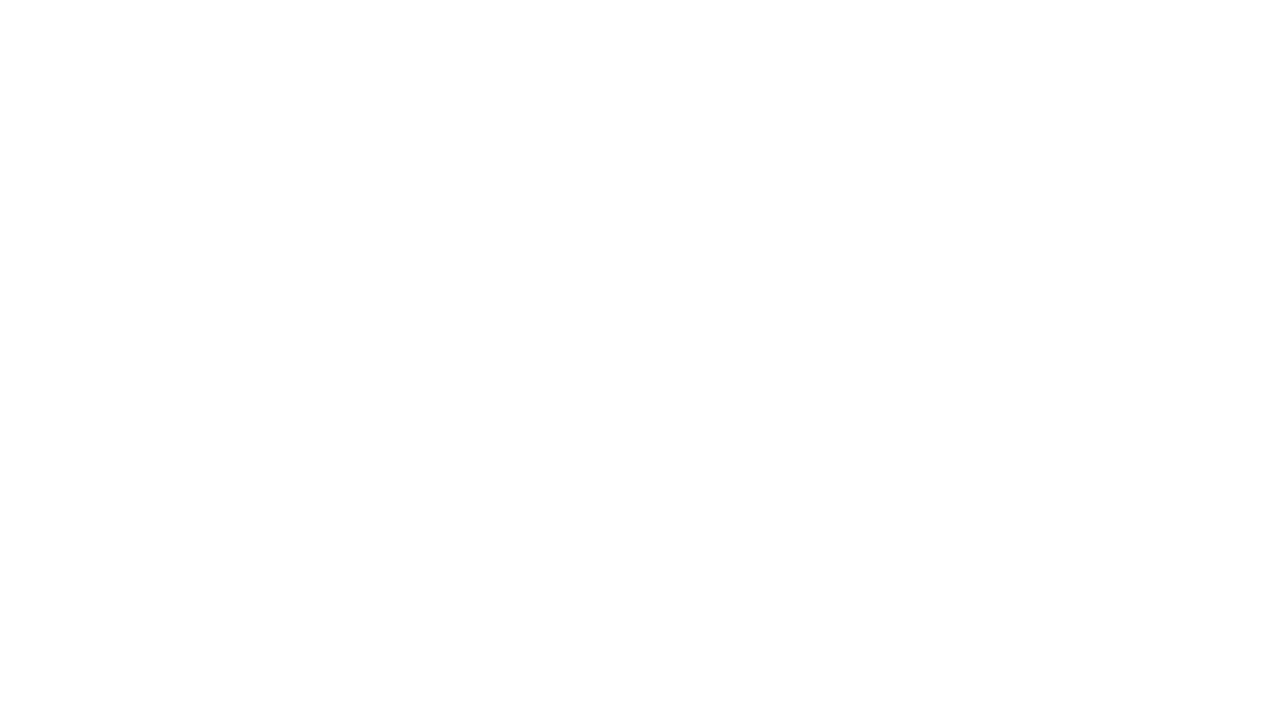

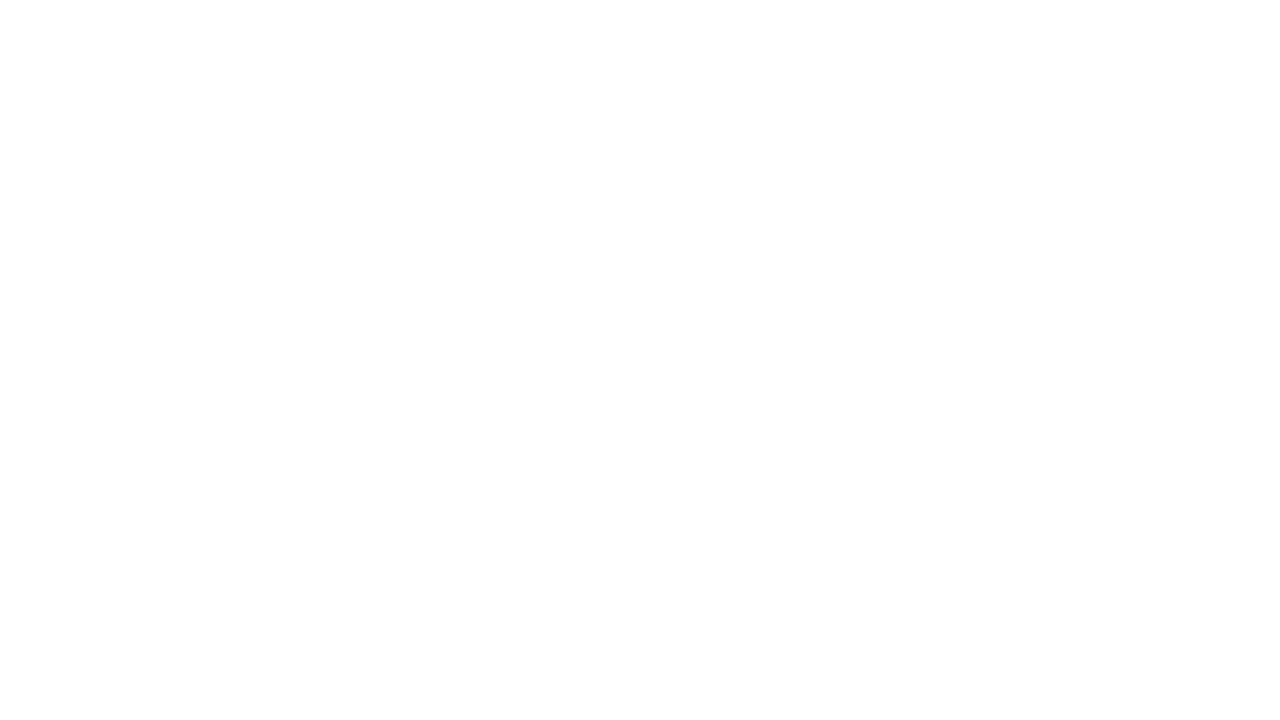